Tests filling form fields located by their labels

Starting URL: https://testautomationpractice.blogspot.com/p/playwrightpractice.html

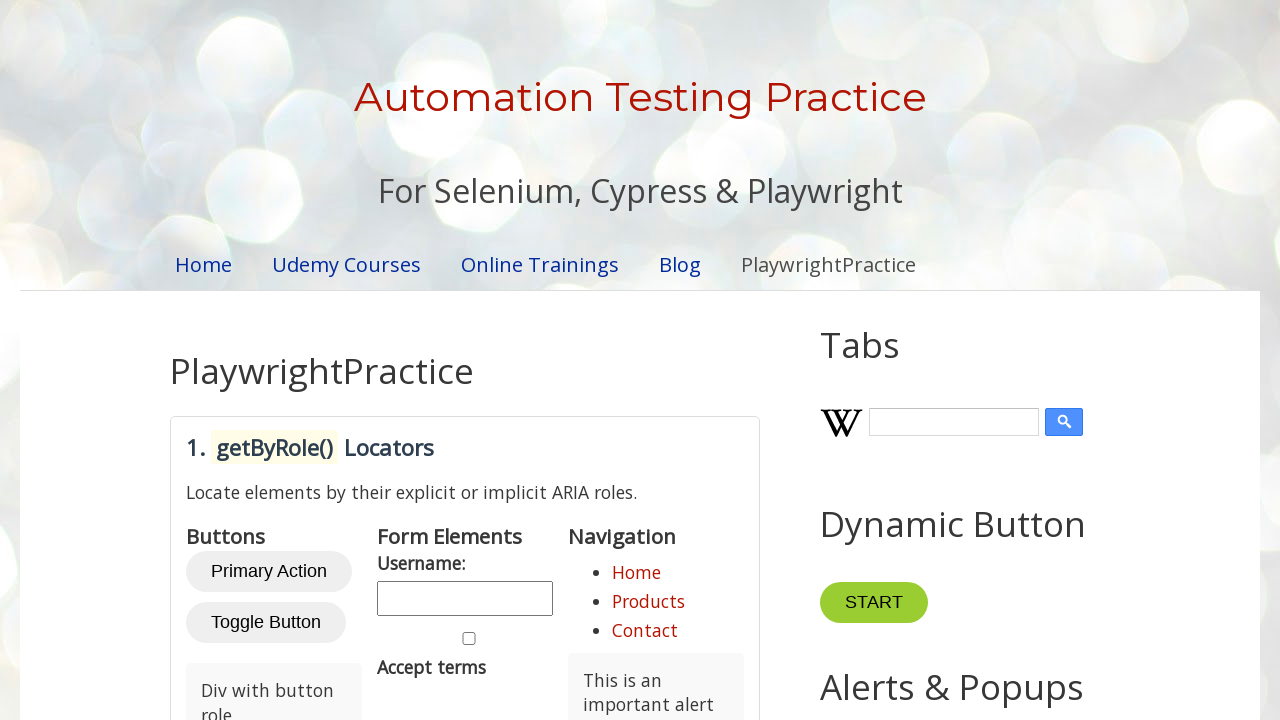

Filled email field with 'testuser@example.com' using label locator on internal:label="Email address"i
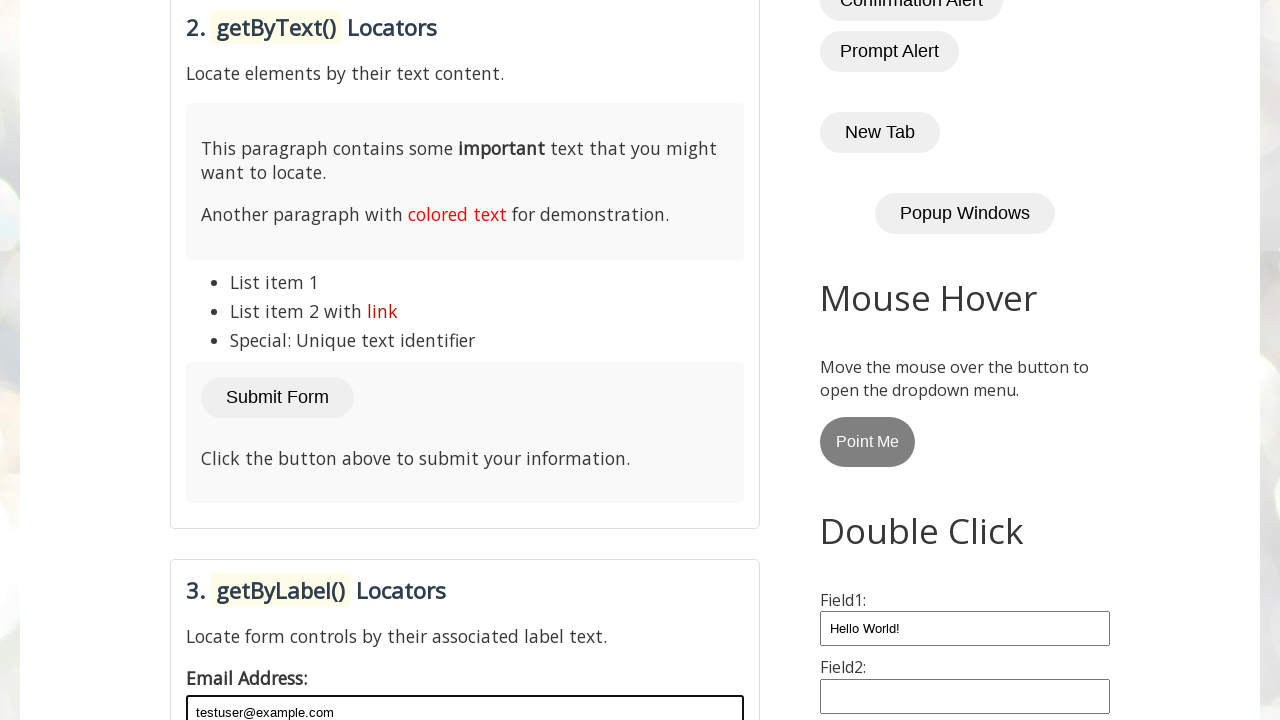

Filled password field with 'securePass123' using label locator on internal:label="Password"i
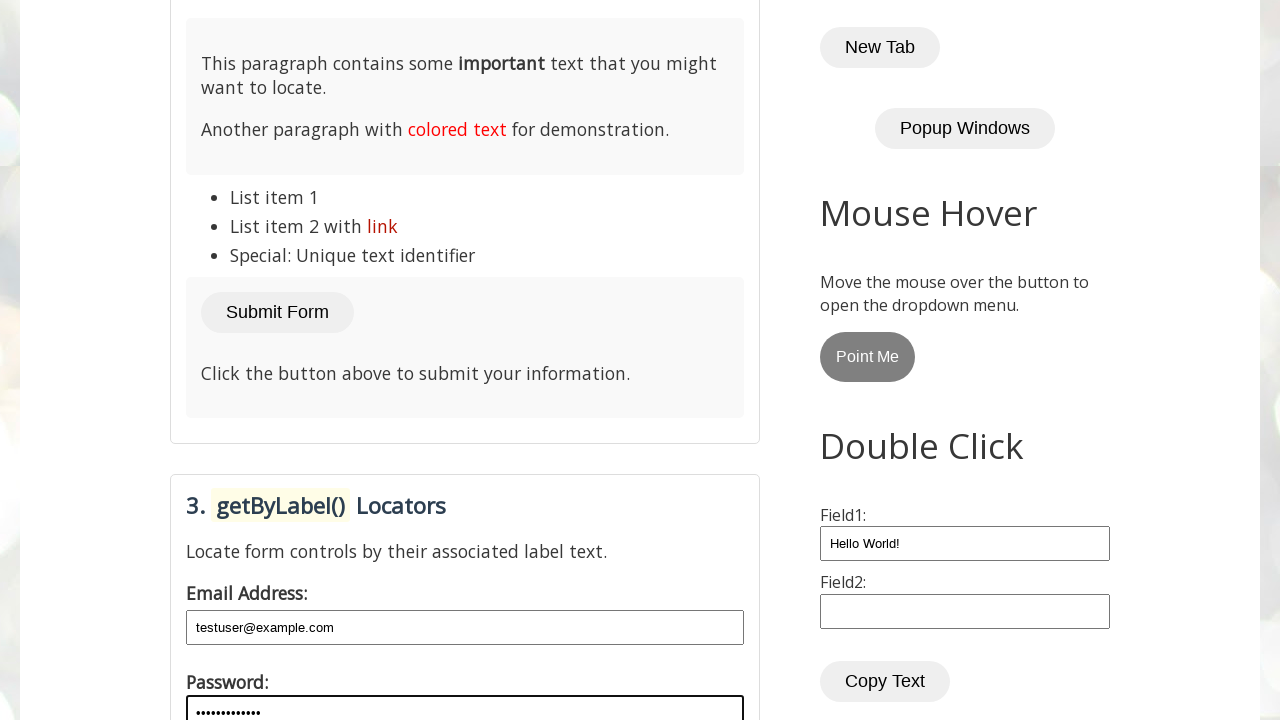

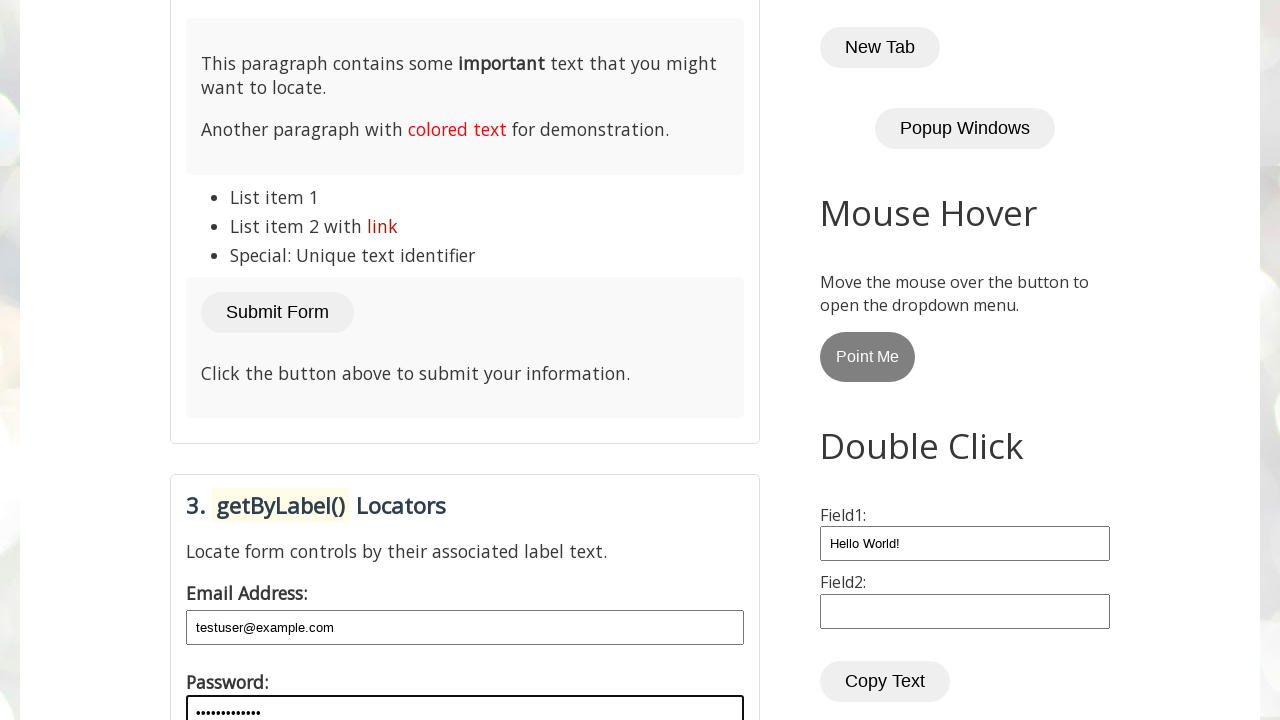